Tests sorting the "Due" column in ascending order on table 2 using more semantic class-based selectors instead of positional selectors.

Starting URL: http://the-internet.herokuapp.com/tables

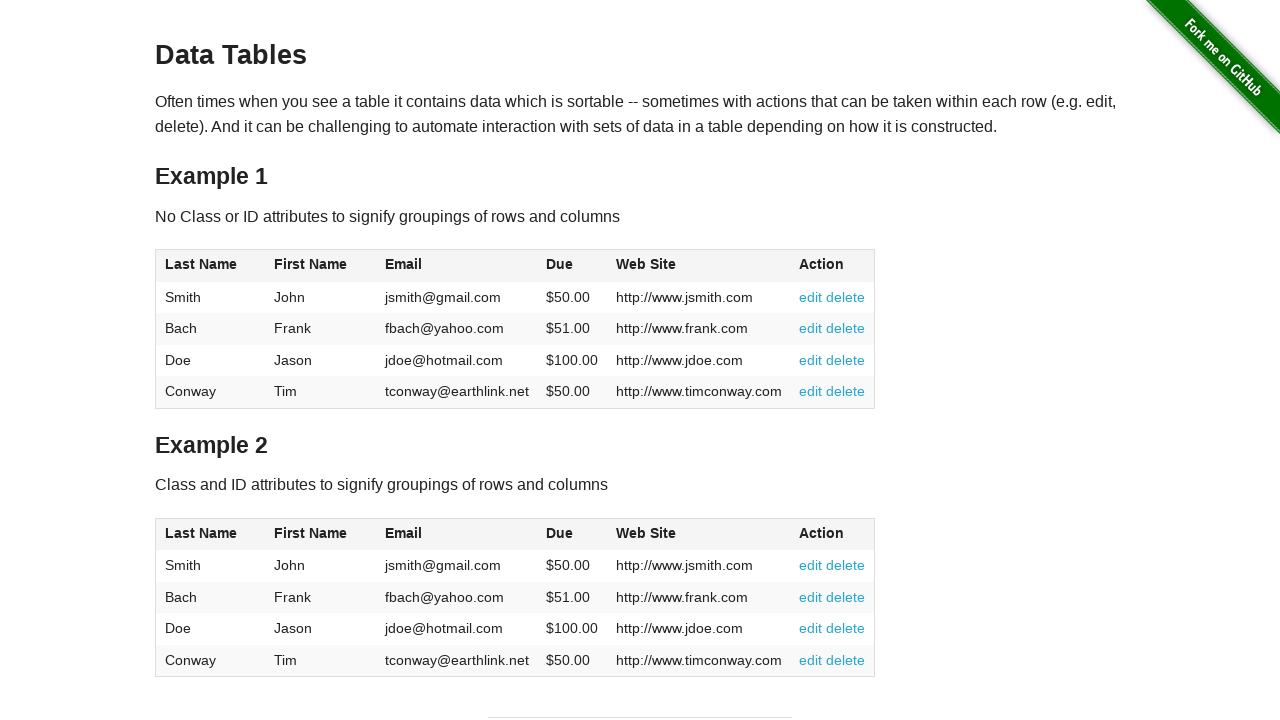

Clicked Due column header in table 2 to sort in ascending order at (560, 533) on #table2 thead .dues
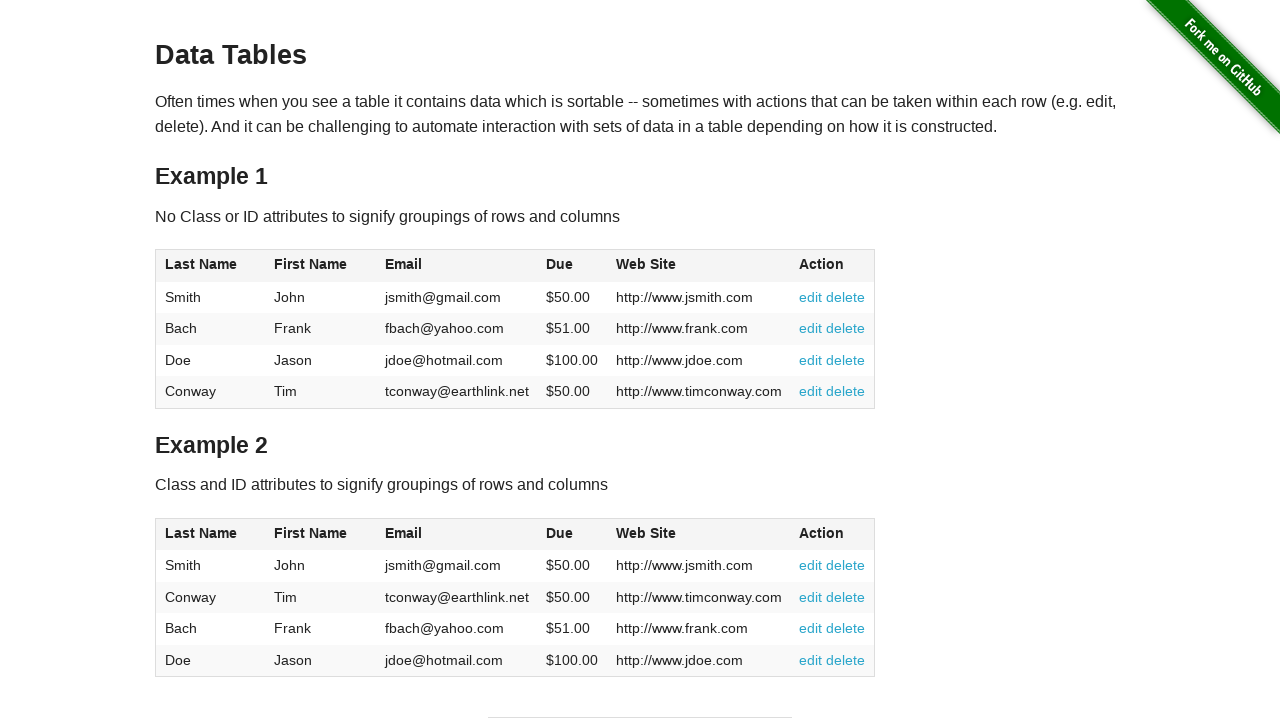

Table 2 sorted and Due column data loaded
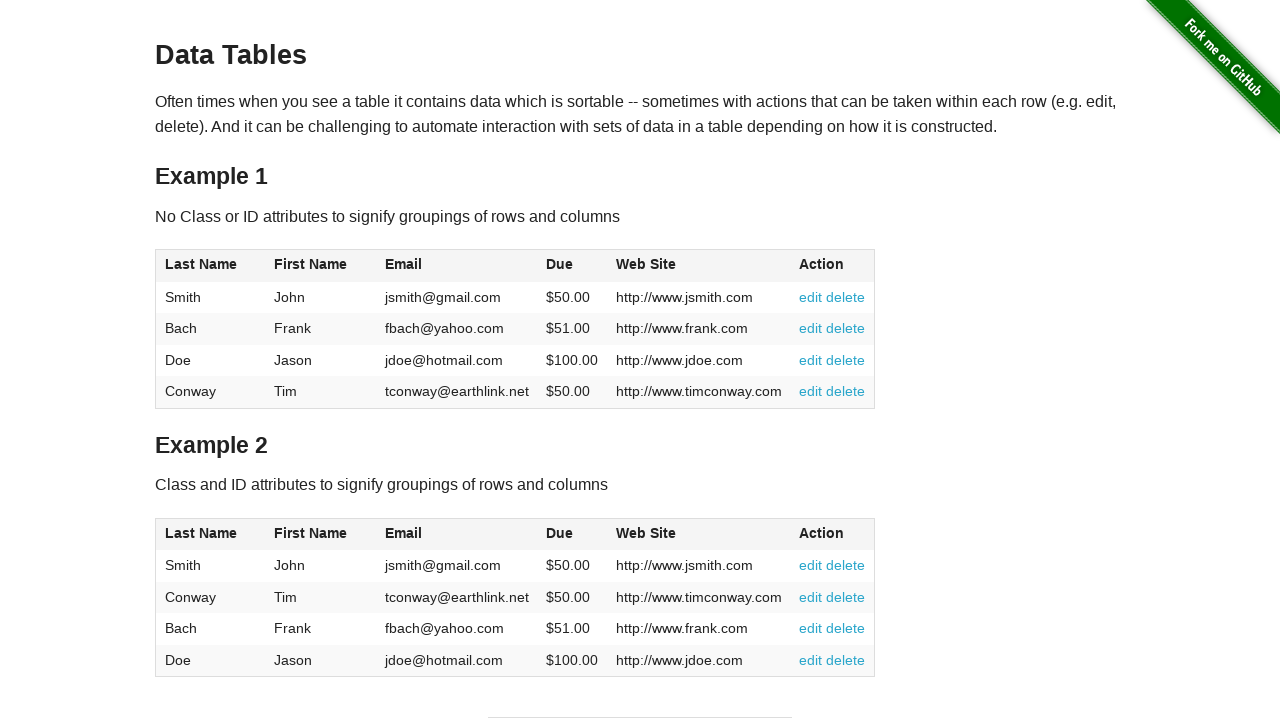

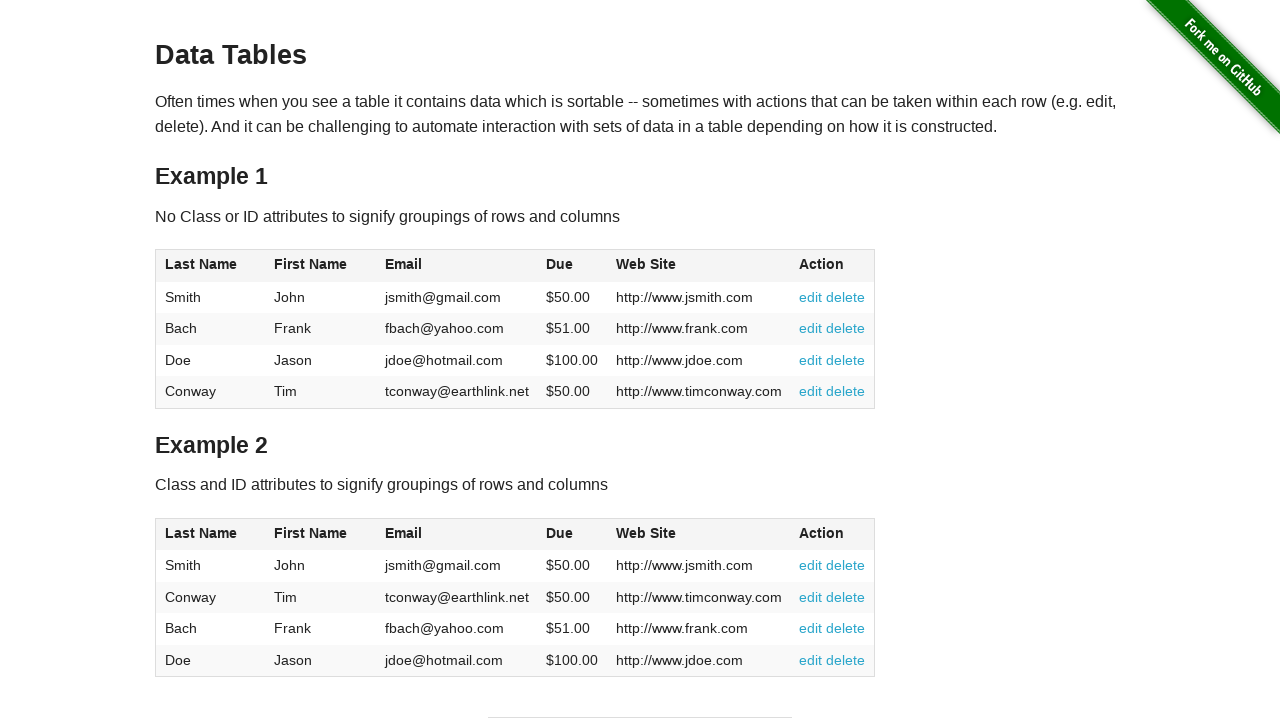